Tests that the currently applied filter link is highlighted

Starting URL: https://demo.playwright.dev/todomvc

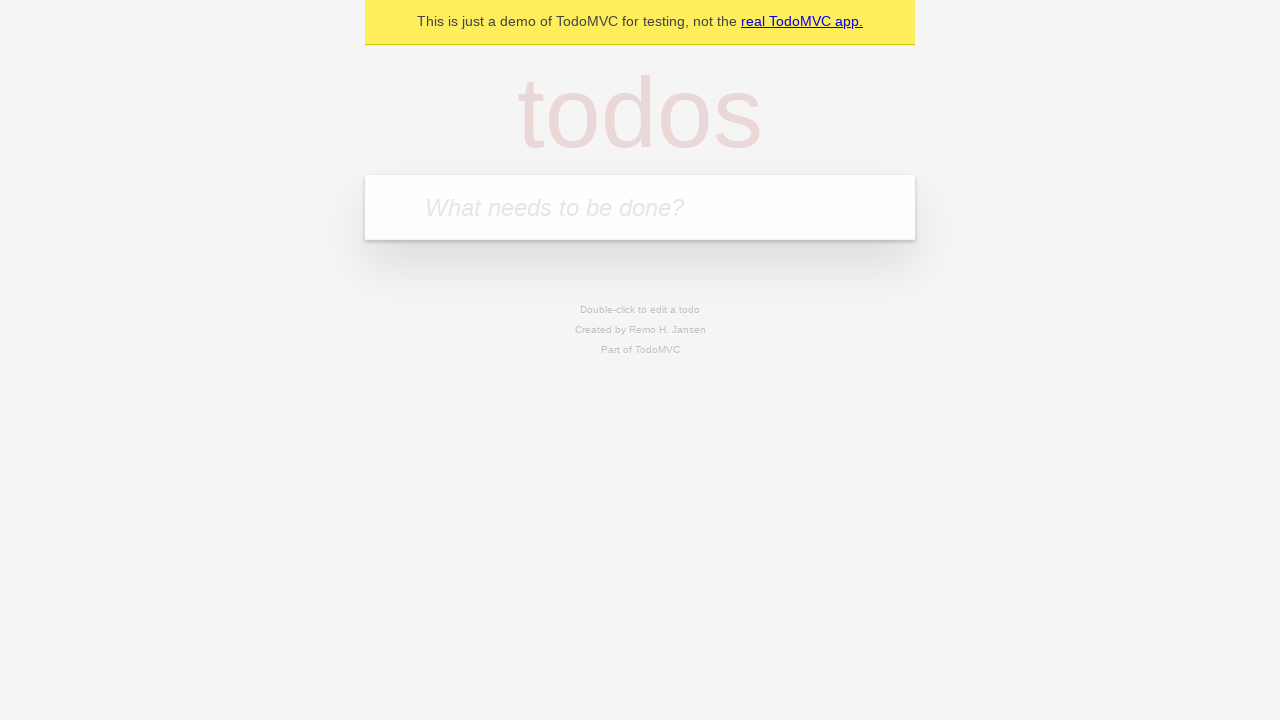

Filled todo input with 'buy some cheese' on internal:attr=[placeholder="What needs to be done?"i]
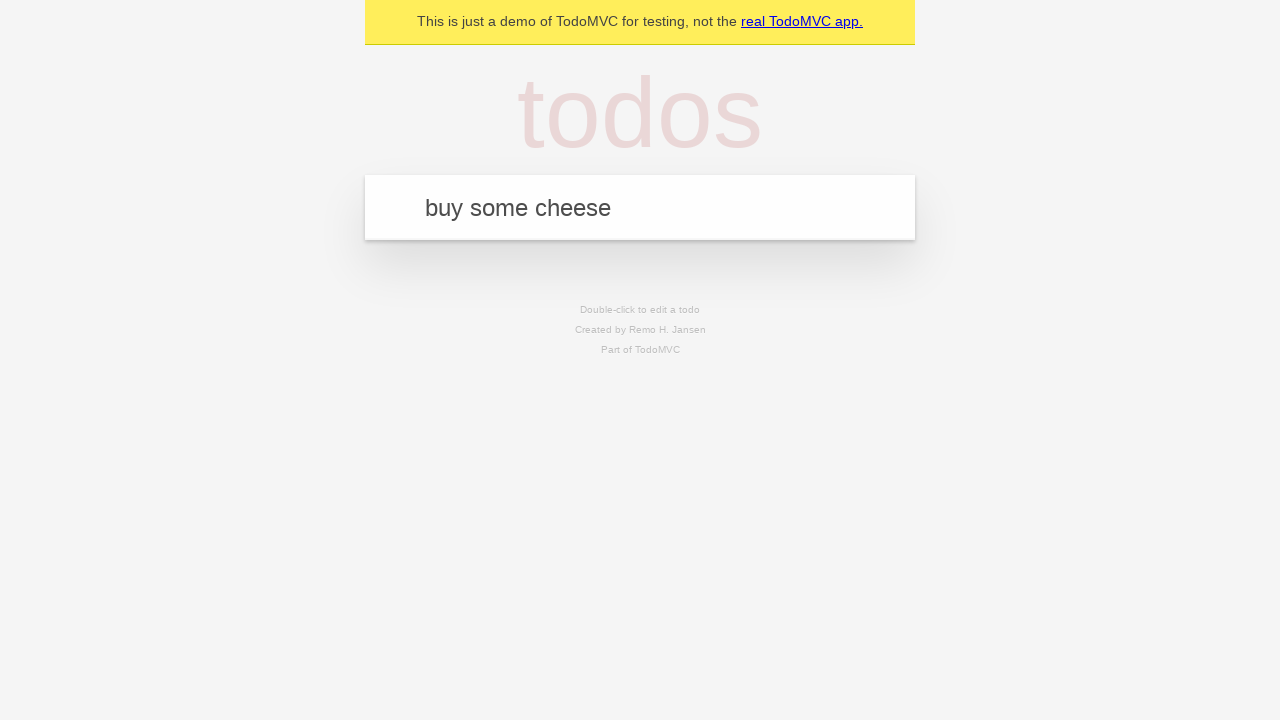

Pressed Enter to add first todo on internal:attr=[placeholder="What needs to be done?"i]
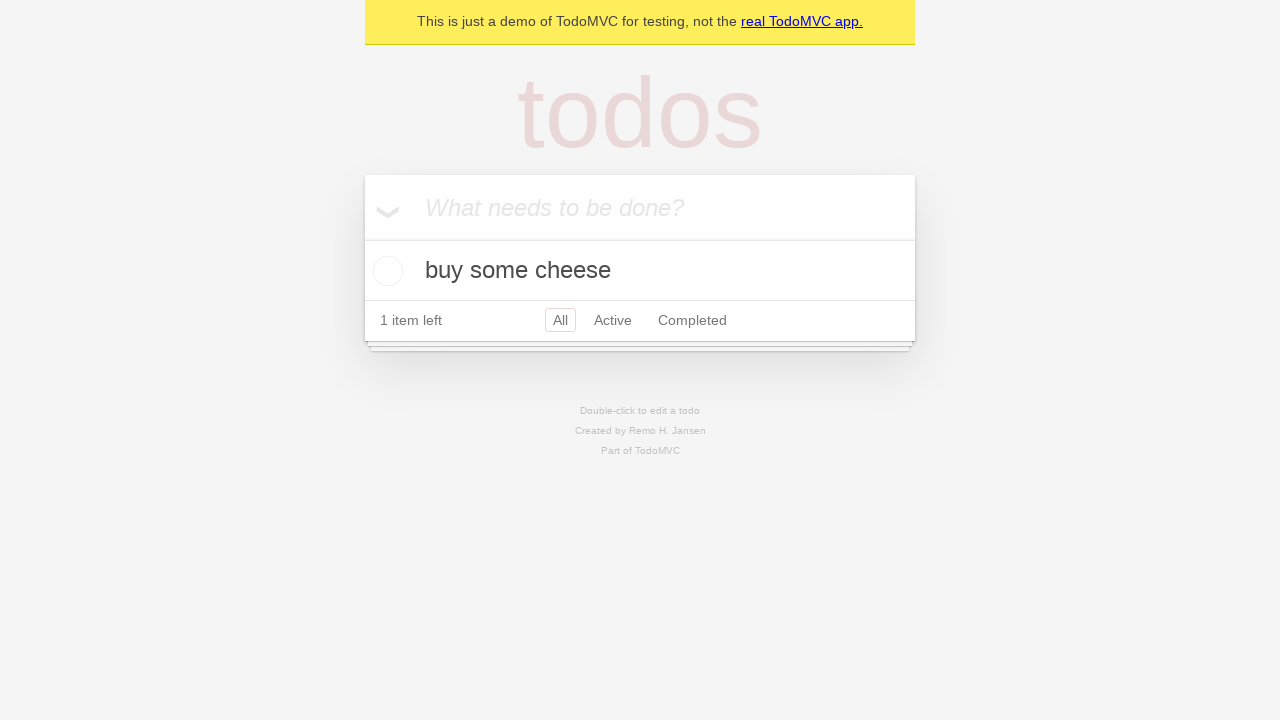

Filled todo input with 'feed the cat' on internal:attr=[placeholder="What needs to be done?"i]
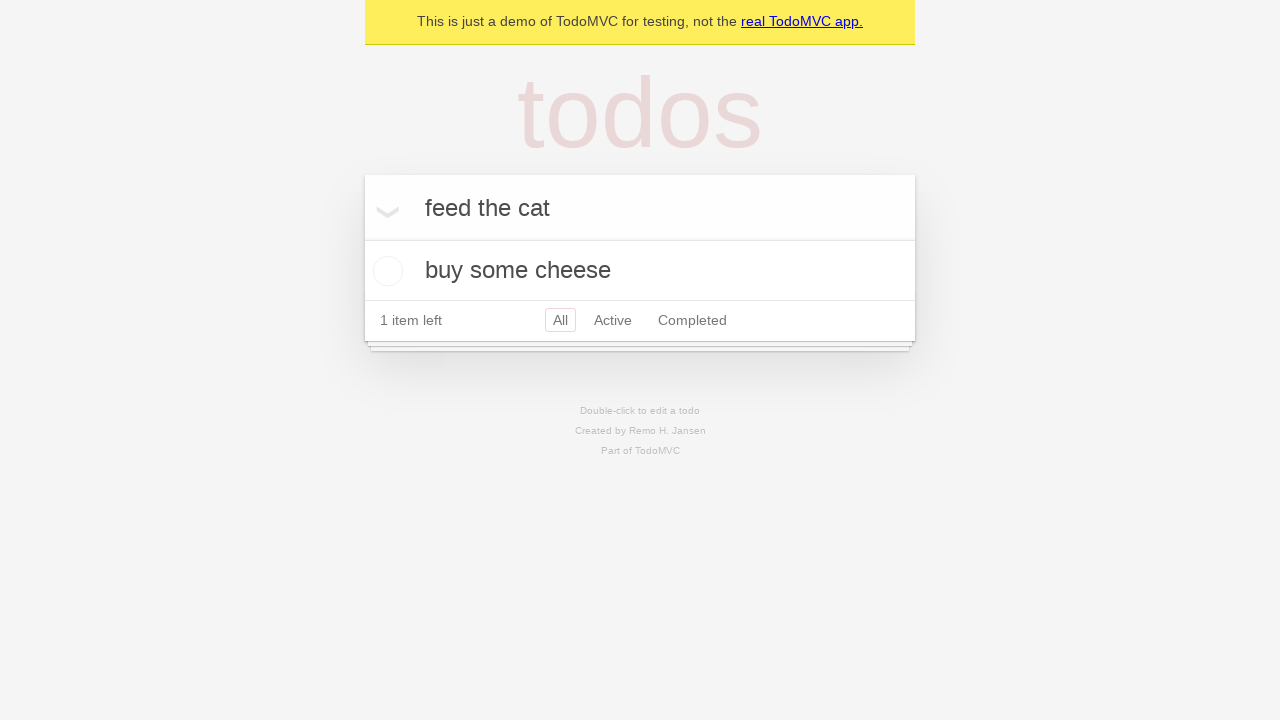

Pressed Enter to add second todo on internal:attr=[placeholder="What needs to be done?"i]
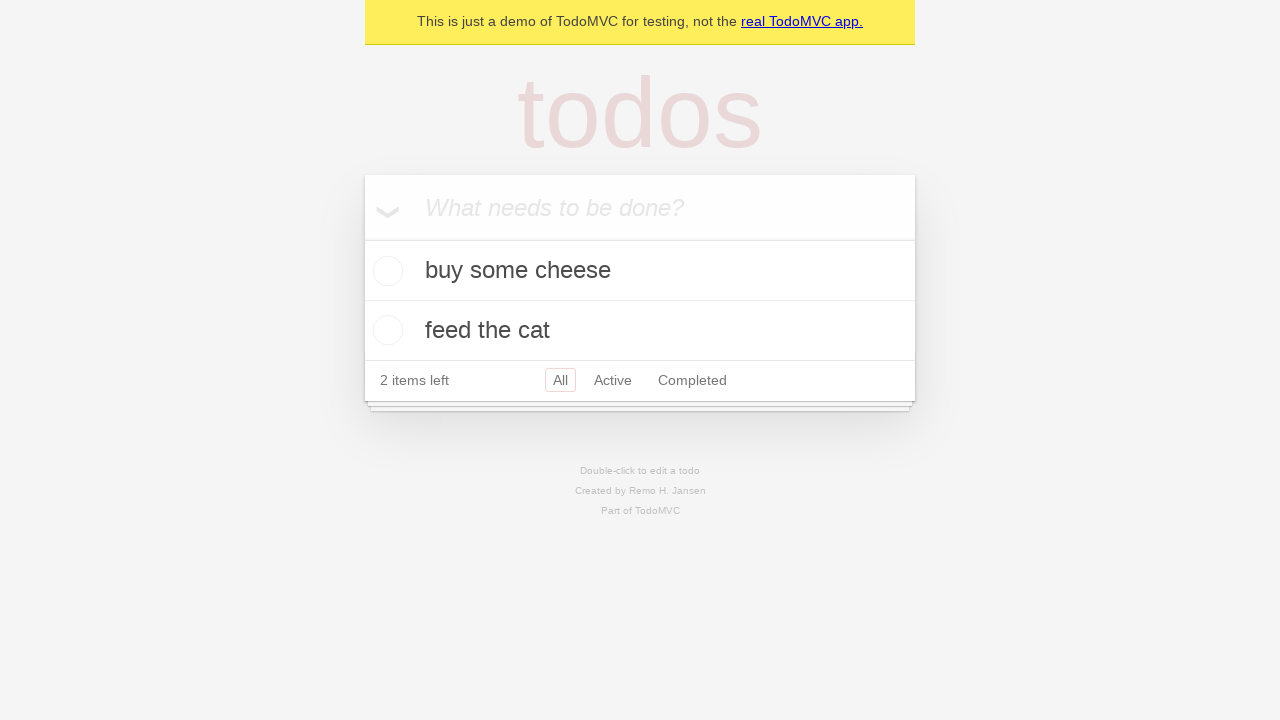

Filled todo input with 'book a doctors appointment' on internal:attr=[placeholder="What needs to be done?"i]
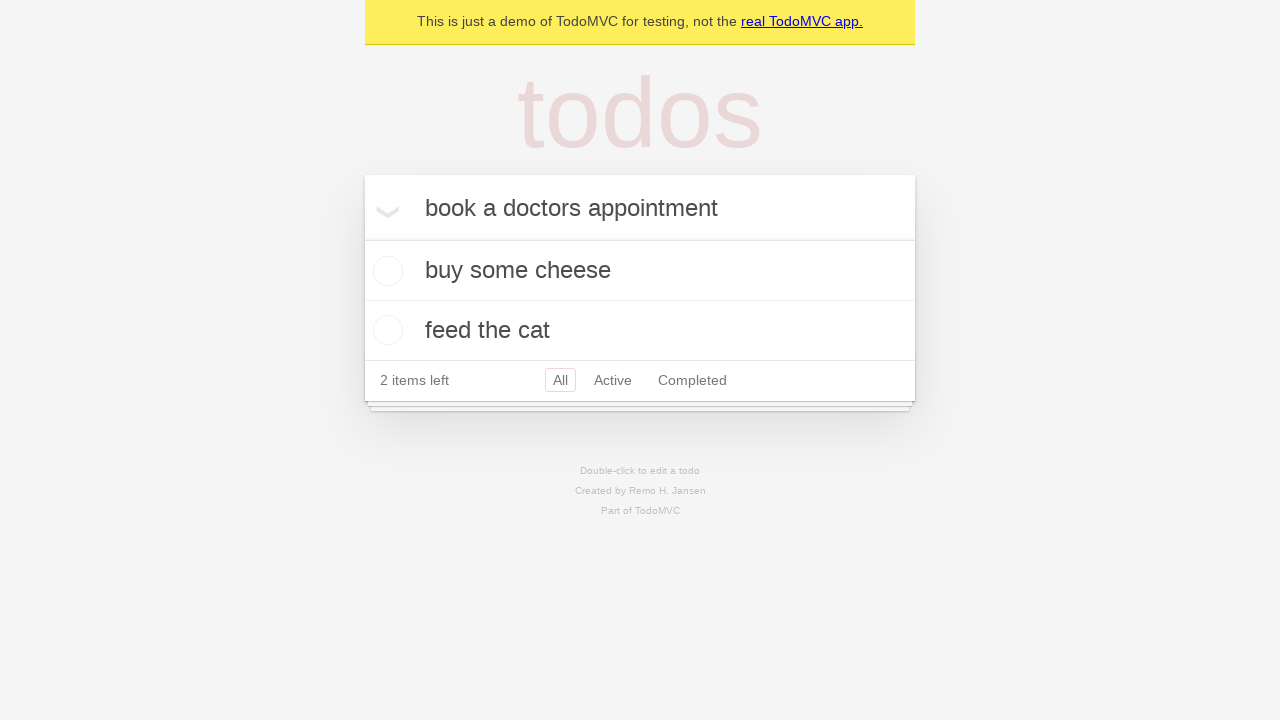

Pressed Enter to add third todo on internal:attr=[placeholder="What needs to be done?"i]
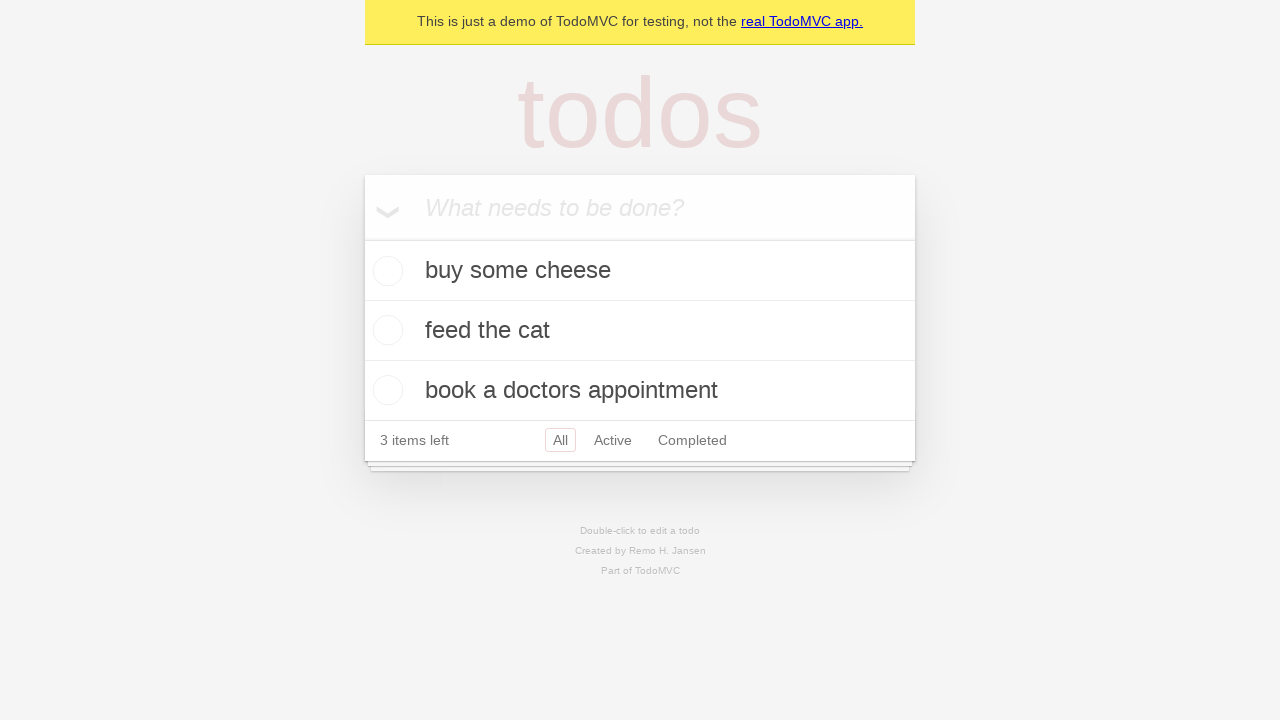

Clicked Active filter link at (613, 440) on internal:role=link[name="Active"i]
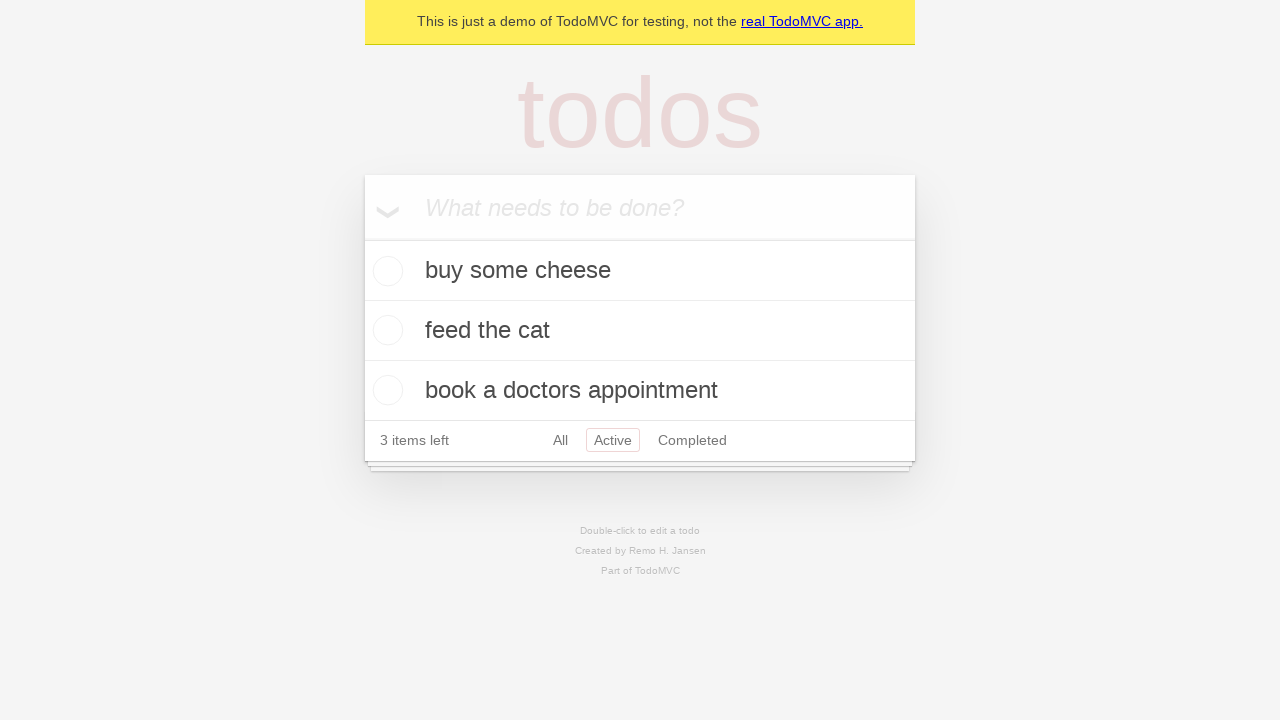

Clicked Completed filter link at (692, 440) on internal:role=link[name="Completed"i]
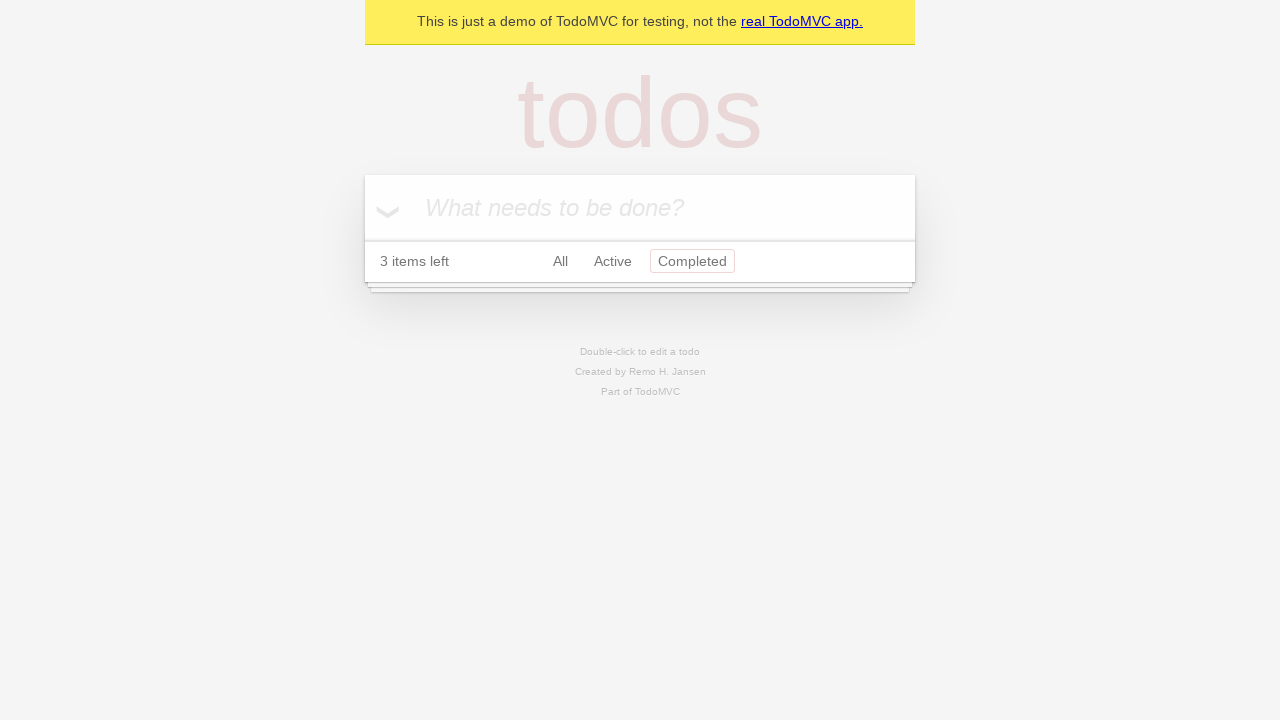

Verified that filter link with 'selected' class is highlighted
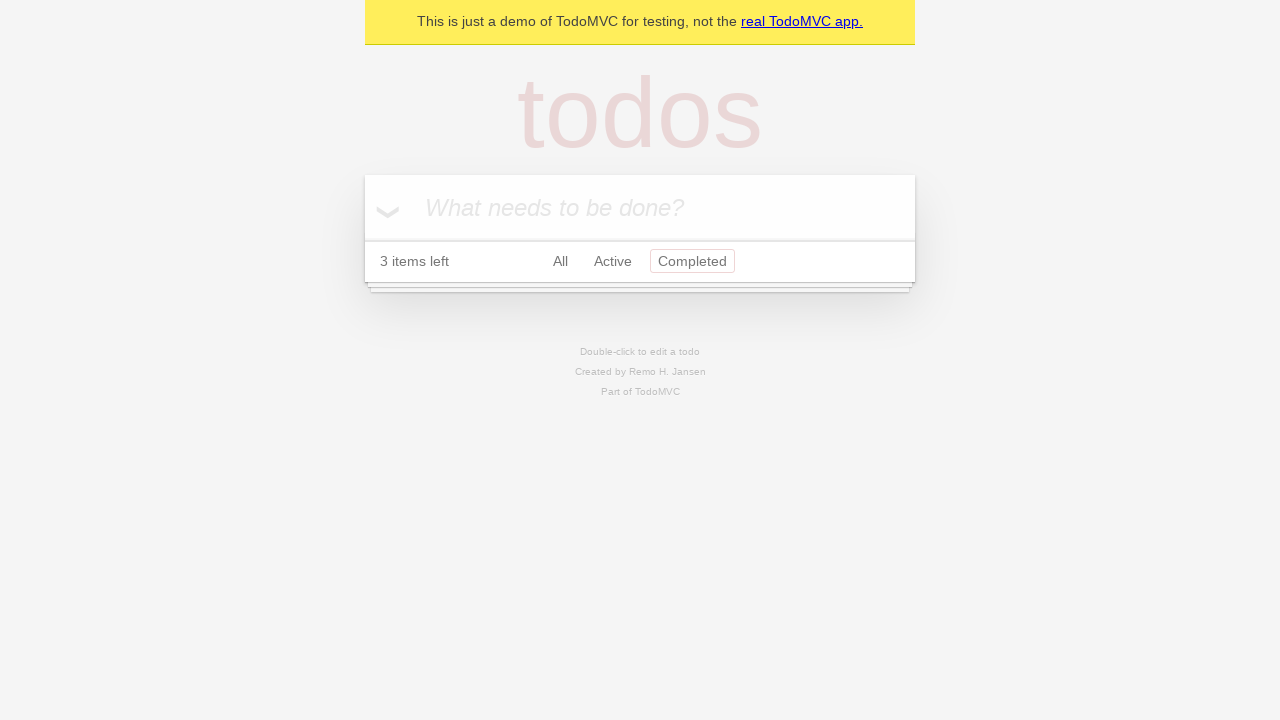

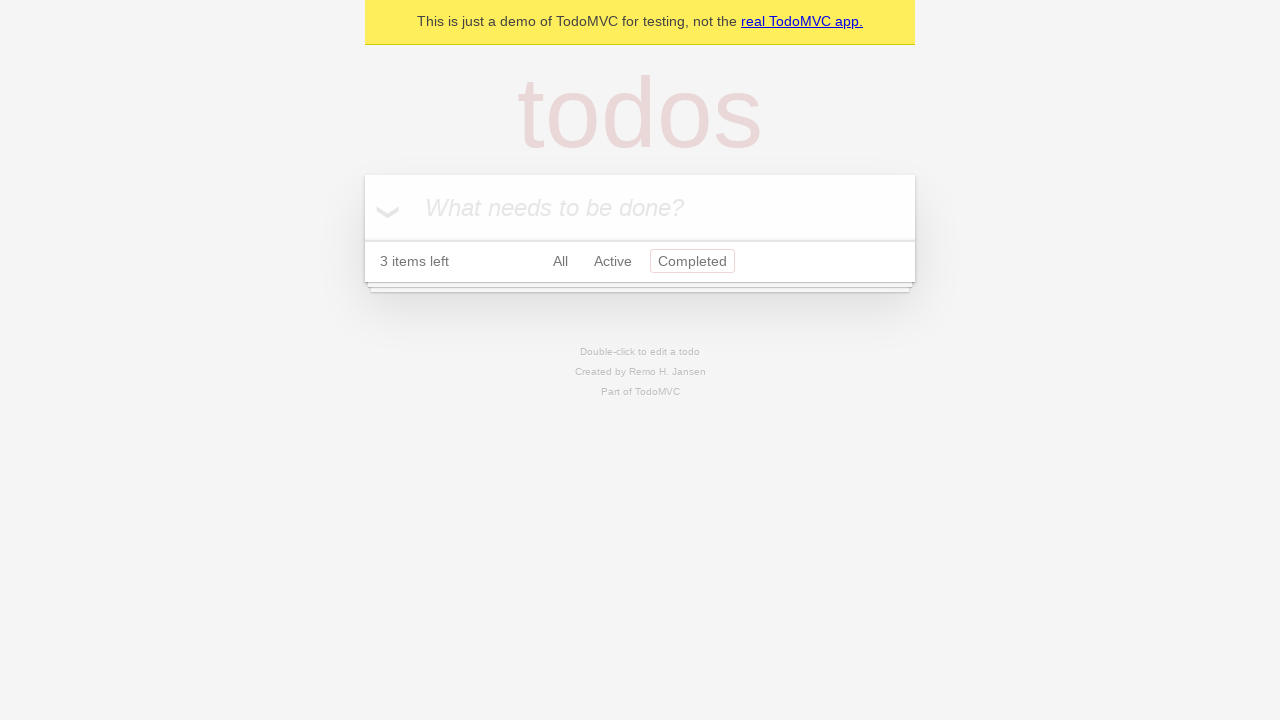